Tests mouse hover menu navigation through nested menu items

Starting URL: https://demoqa.com/menu/

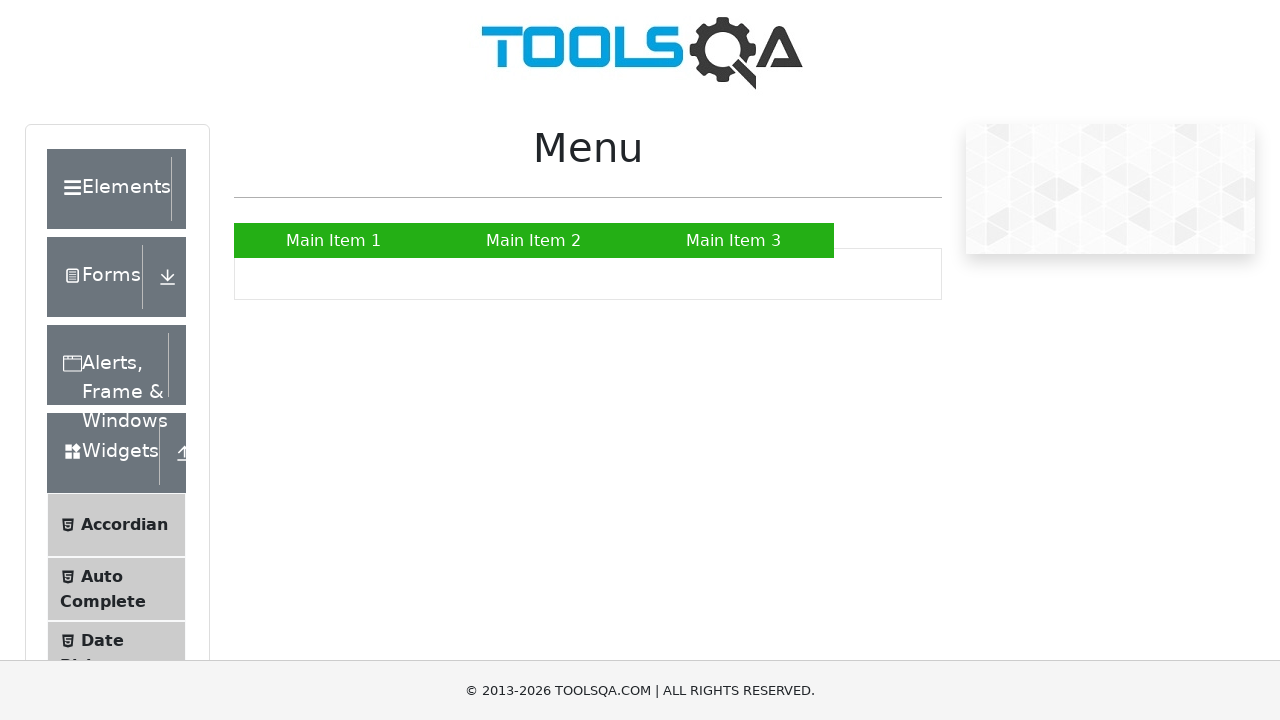

Navigated to https://demoqa.com/menu/
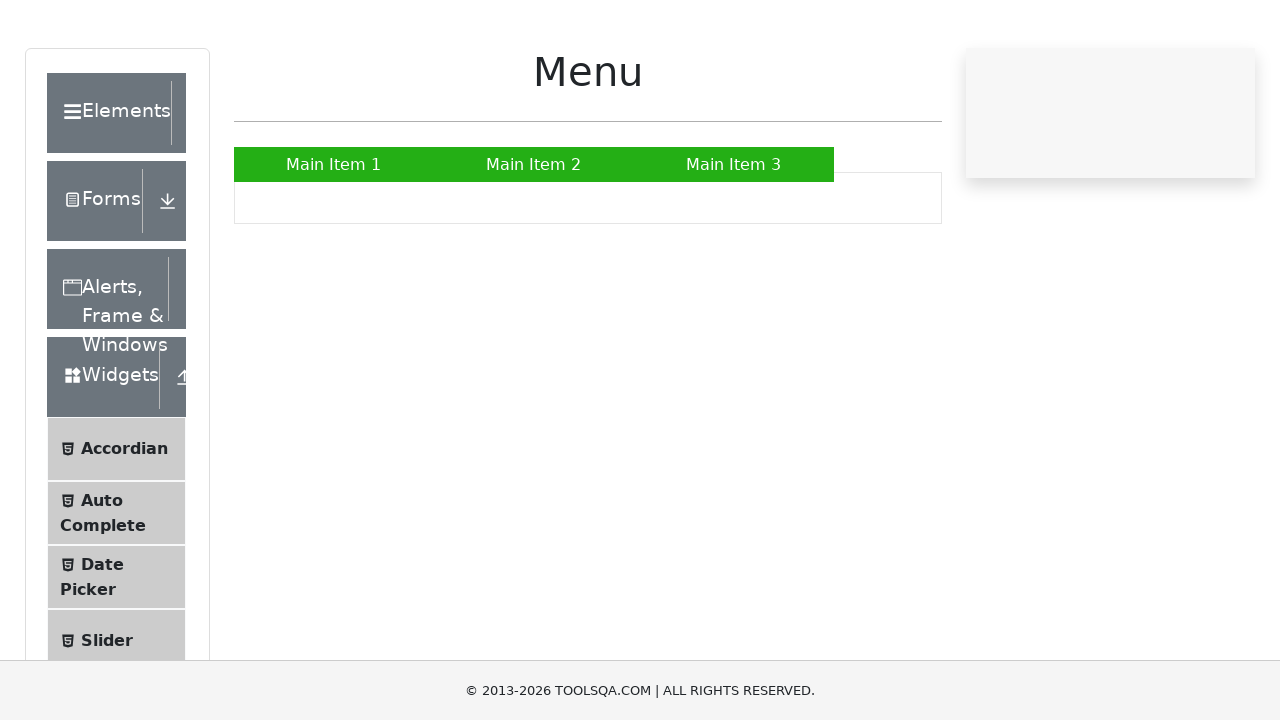

Hovered over Main Item 2 at (534, 240) on xpath=//a[text()='Main Item 2']
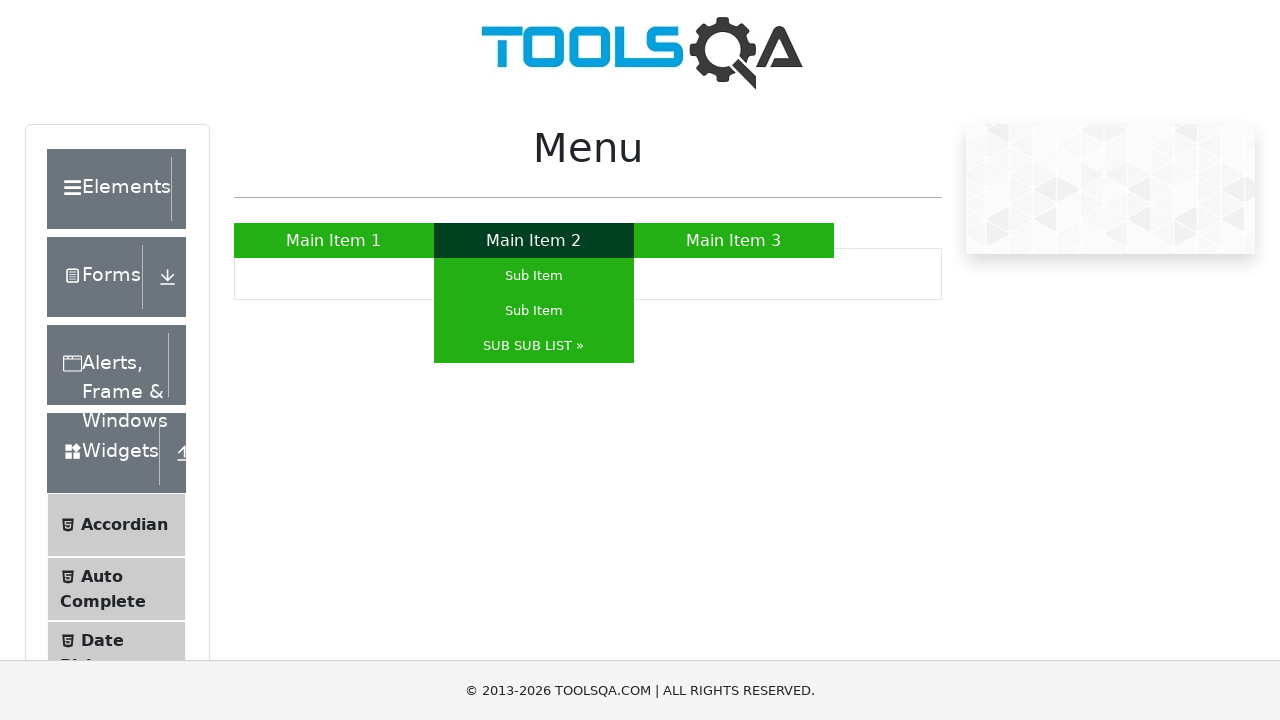

Hovered over SUB SUB LIST to reveal nested submenu at (534, 346) on xpath=//a[text()='SUB SUB LIST »']
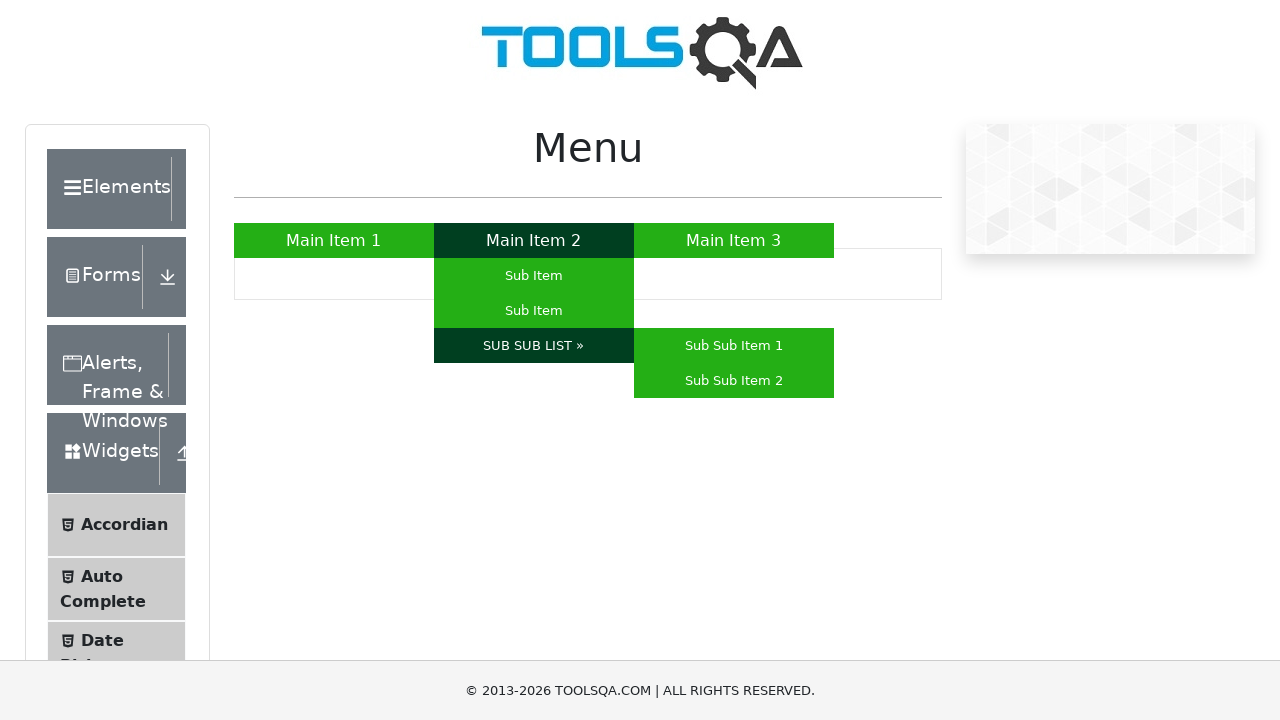

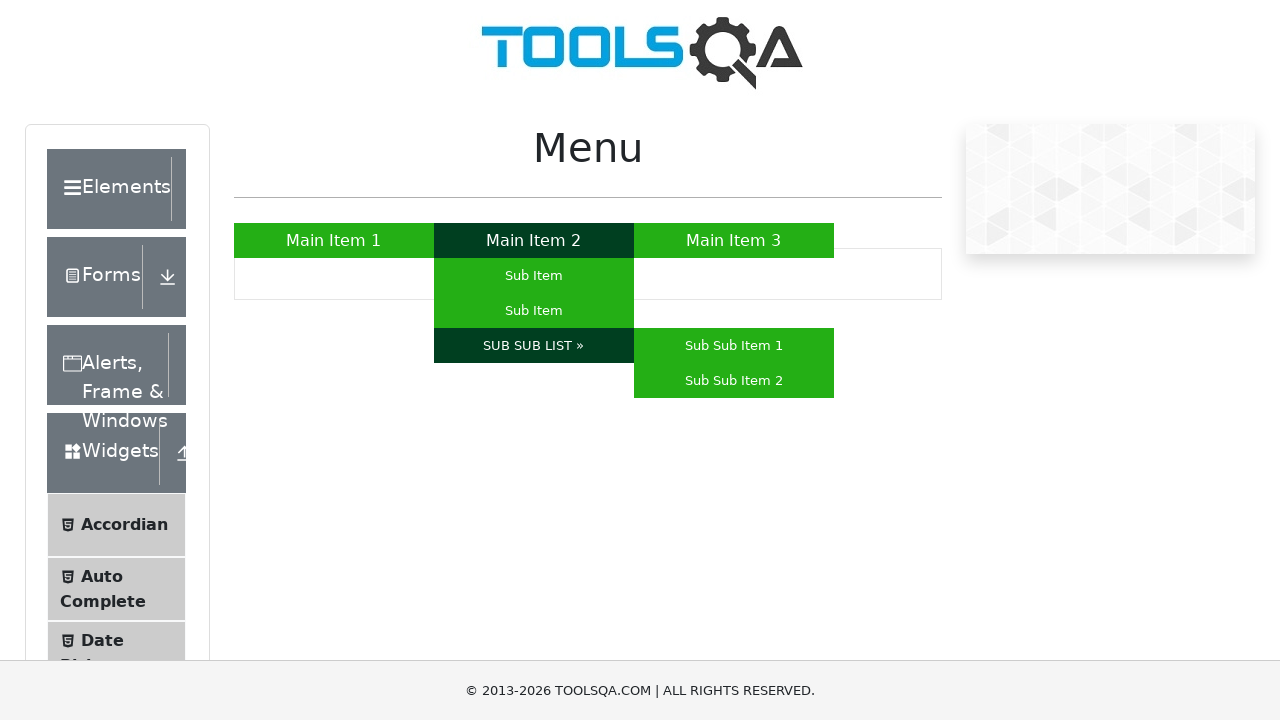